Tests adding a todo item to a sample todo application by entering text in the input field and pressing Enter, then verifying the todo was added.

Starting URL: https://lambdatest.github.io/sample-todo-app/

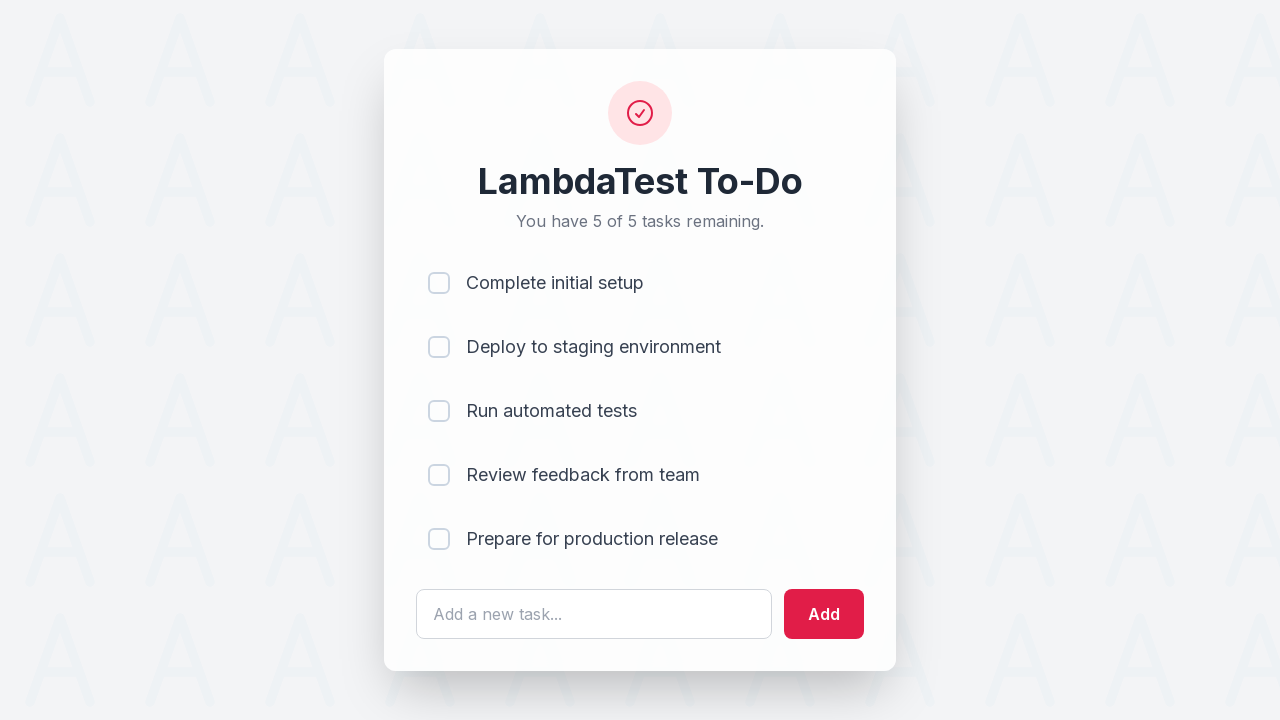

Filled todo input field with 'Learn Selenium' on #sampletodotext
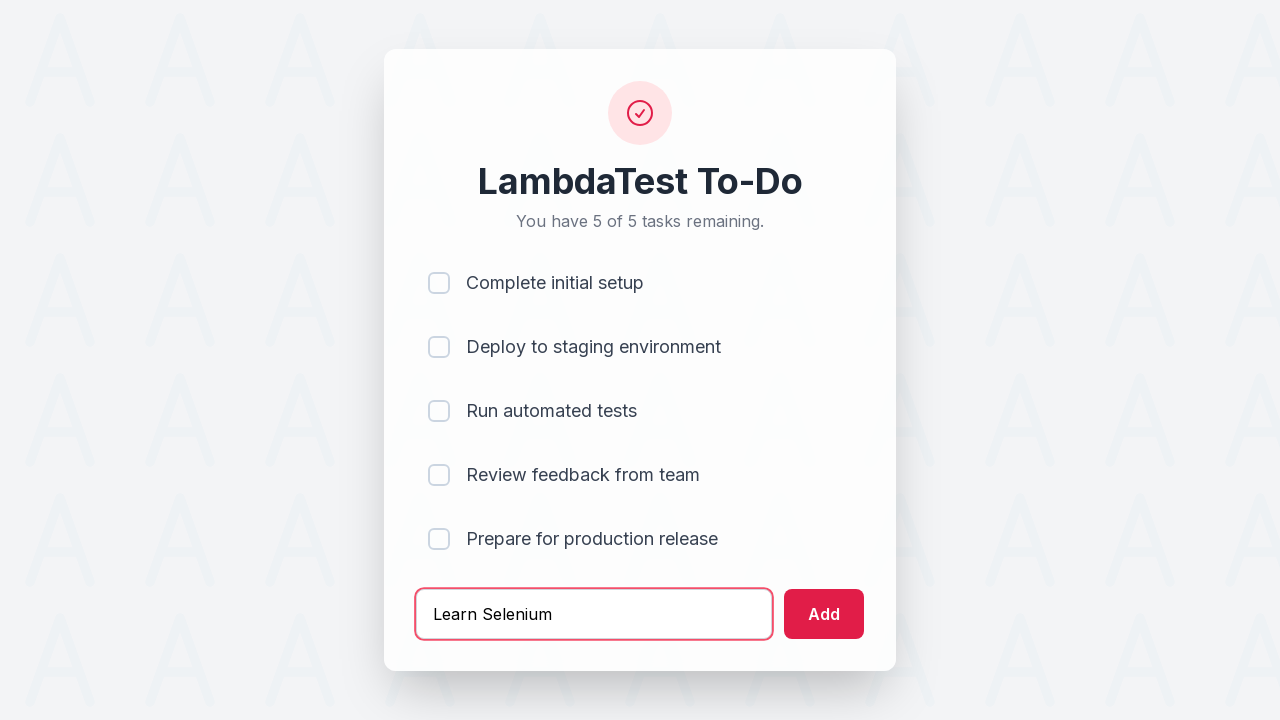

Pressed Enter to submit the todo item on #sampletodotext
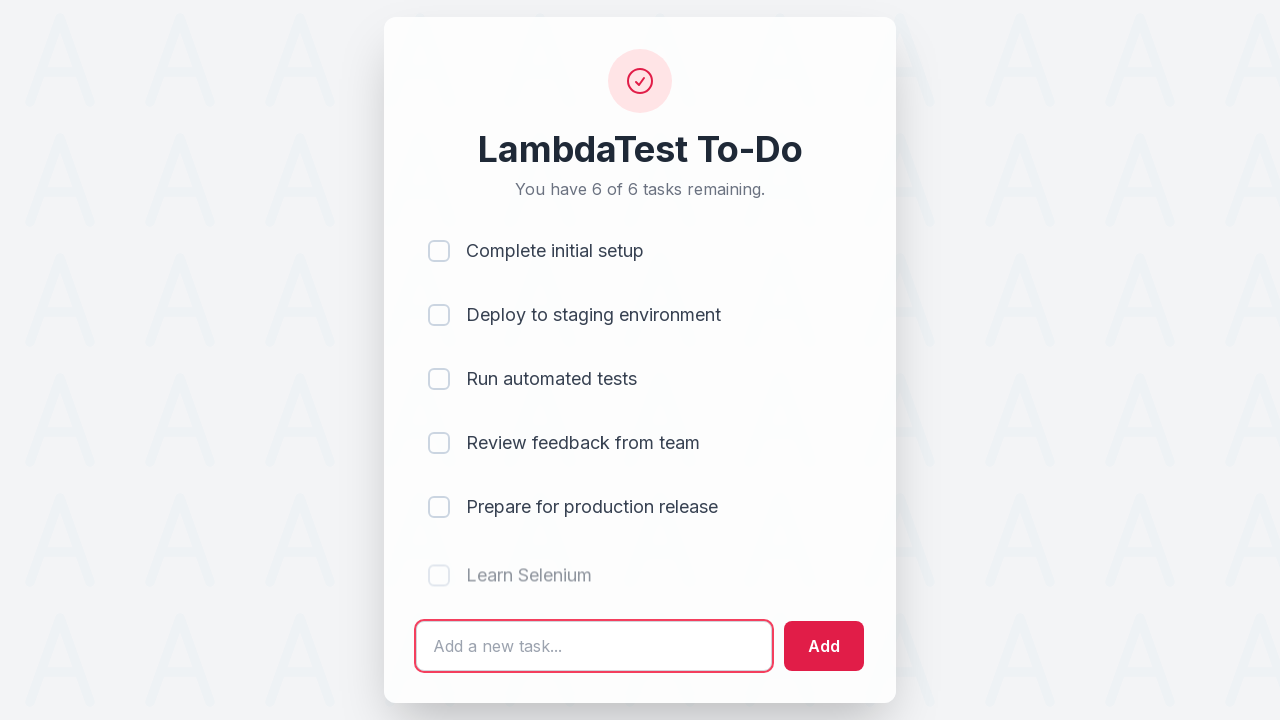

Todo item appeared in the list
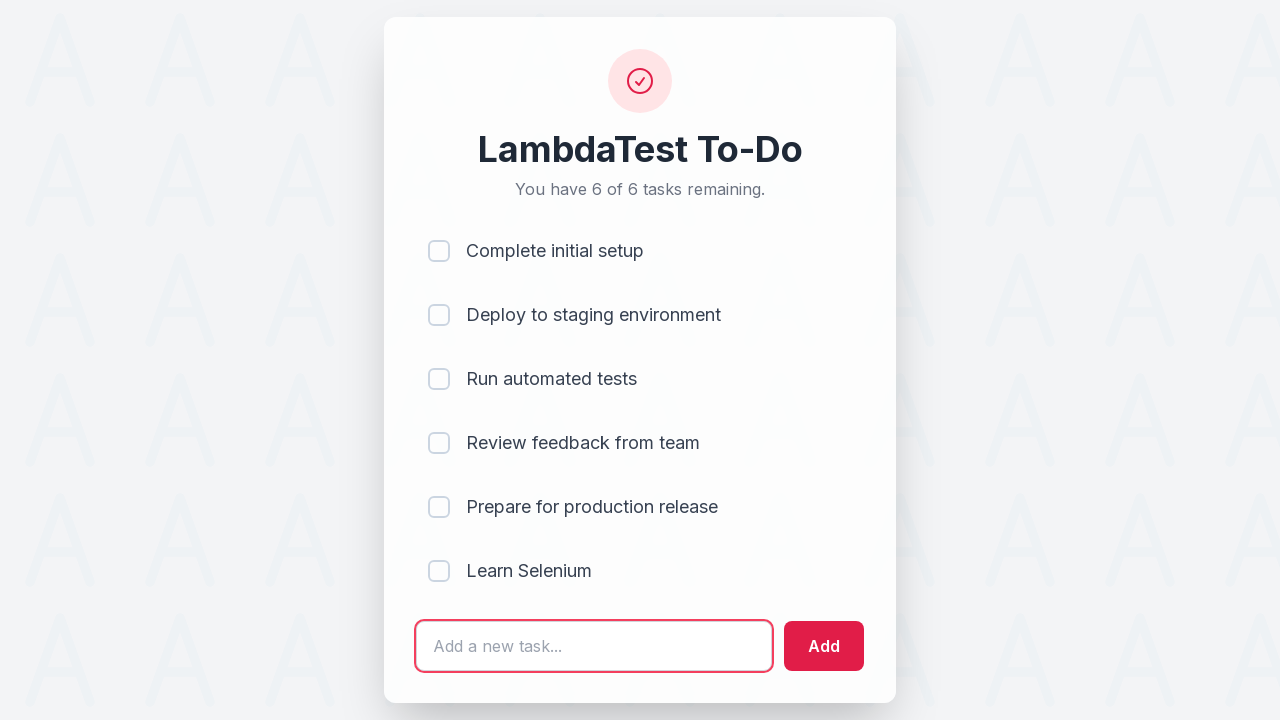

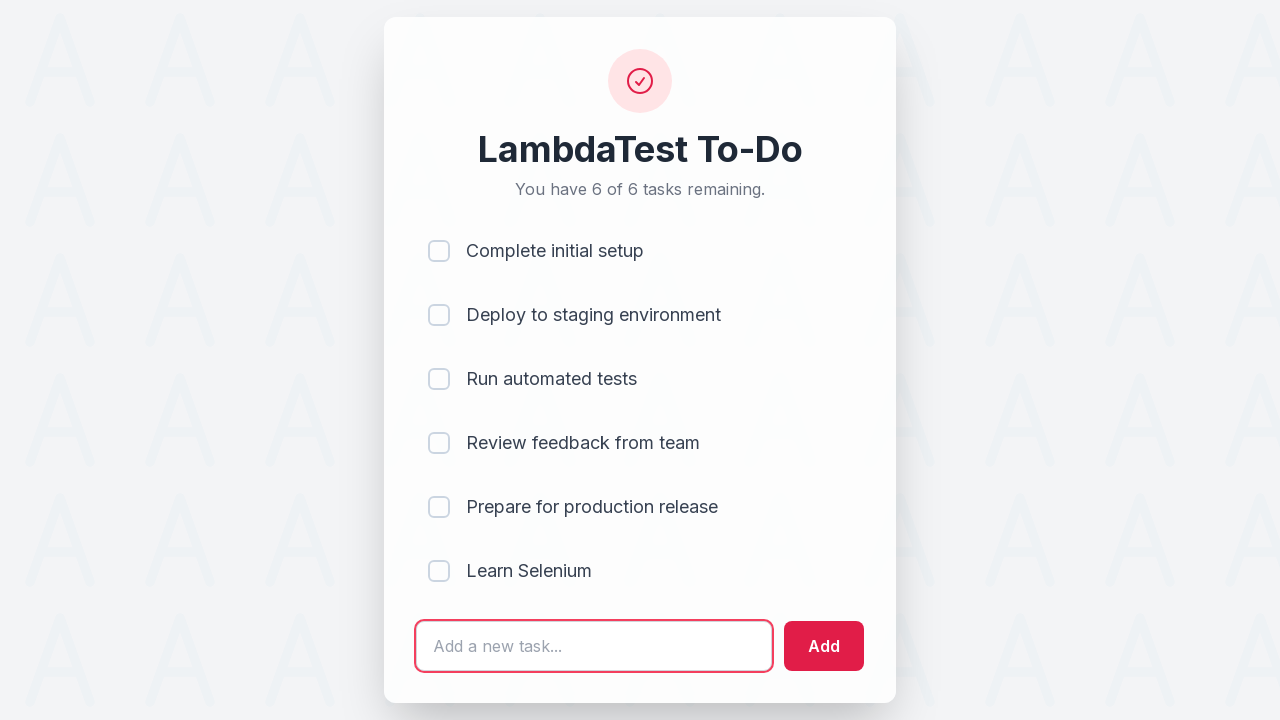